Tests refreshing the page after modifying window position

Starting URL: https://www.selenium.dev/documentation/webdriver/browser/windows/

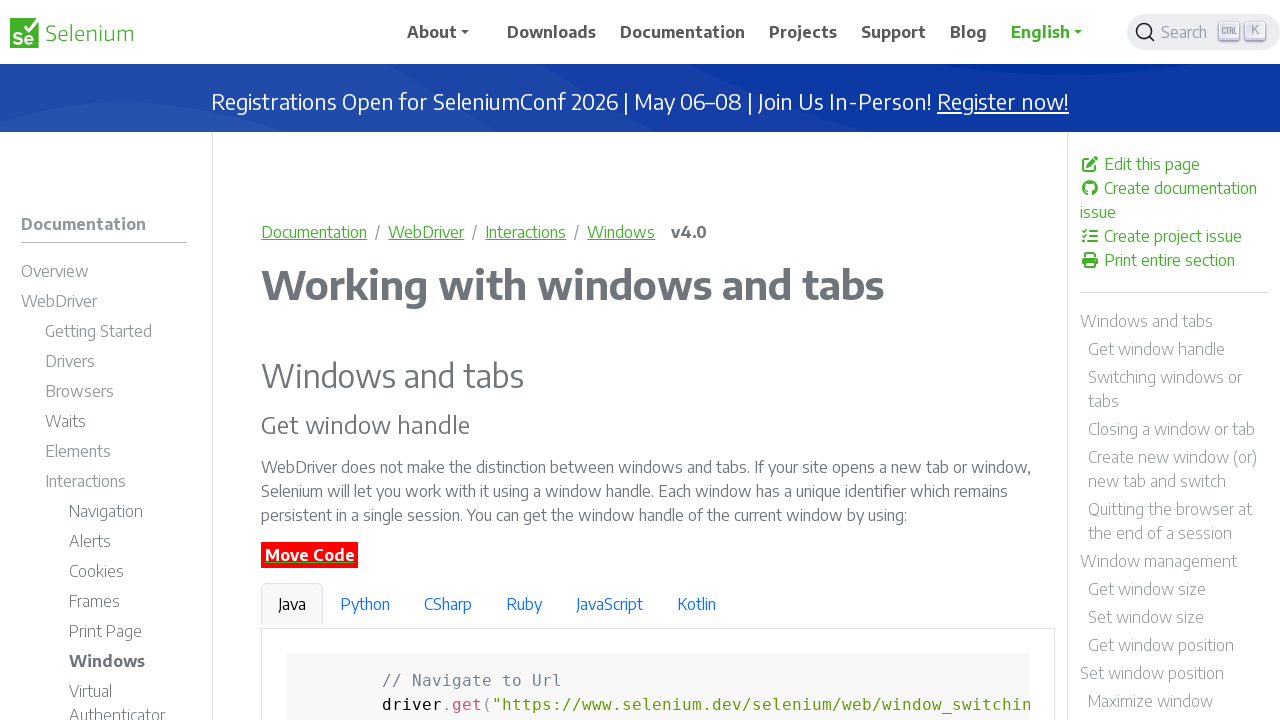

Navigated to Selenium WebDriver windows documentation page
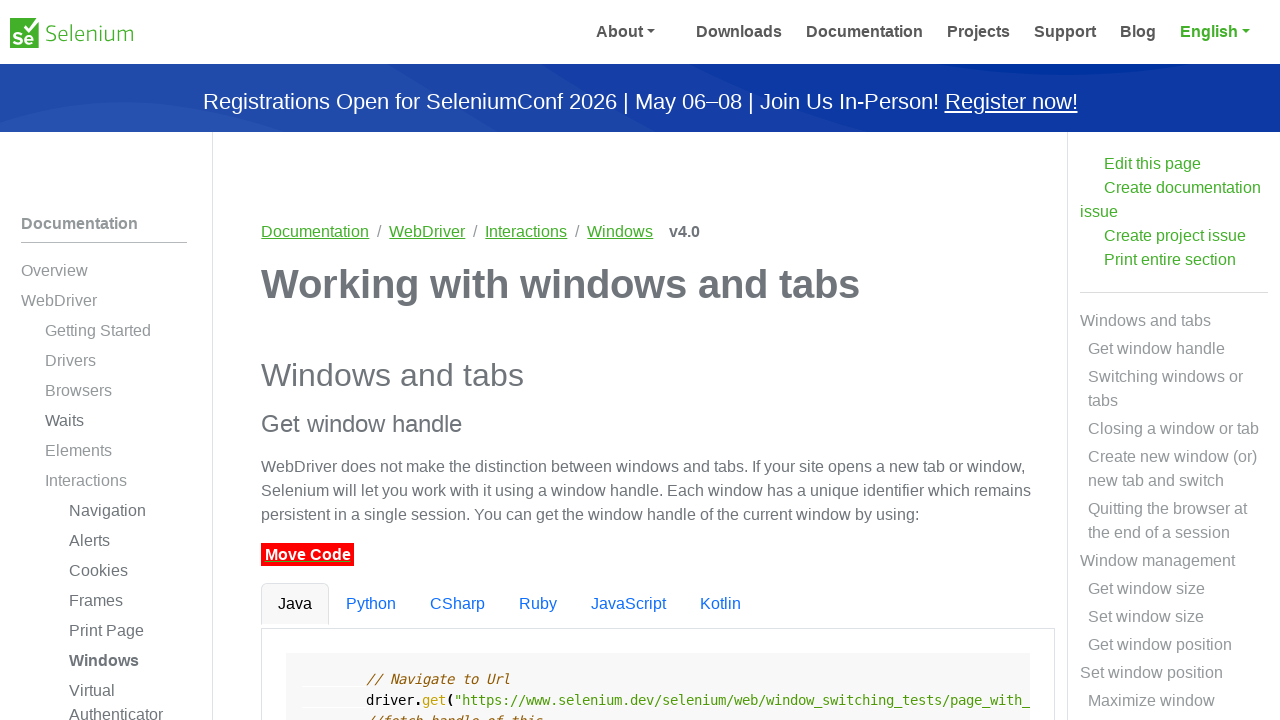

Refreshed the page after modifying window position
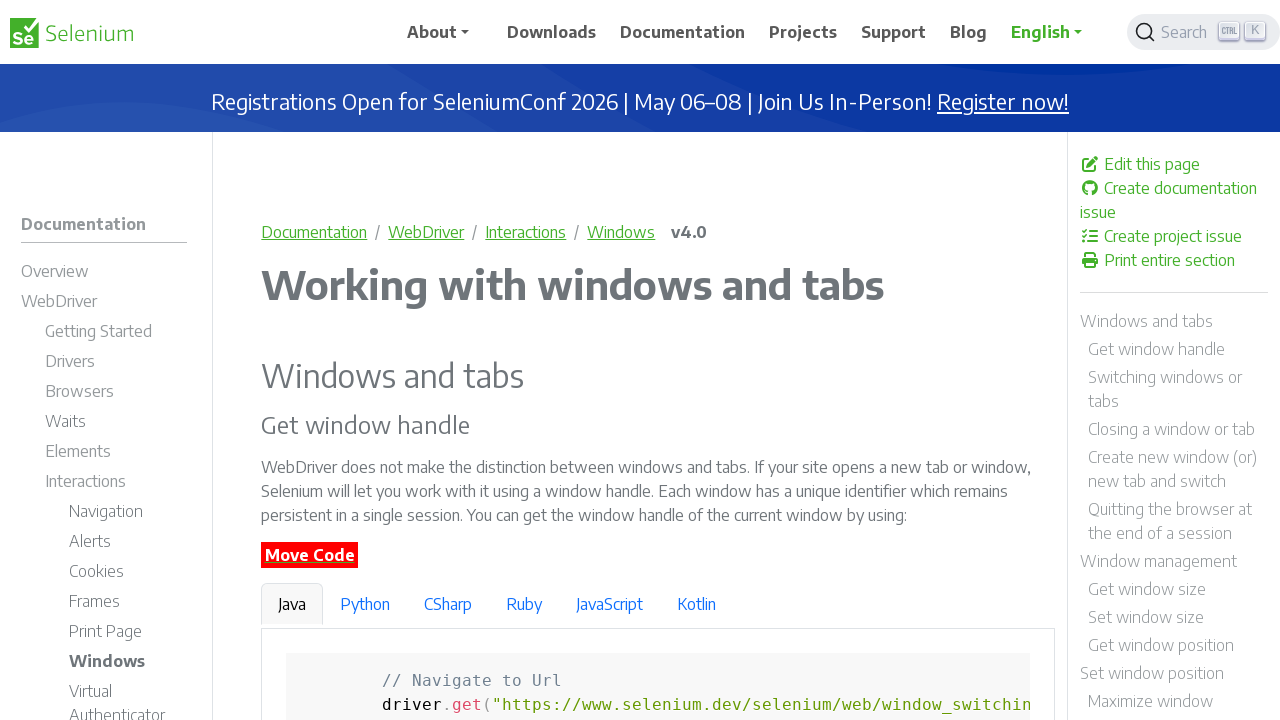

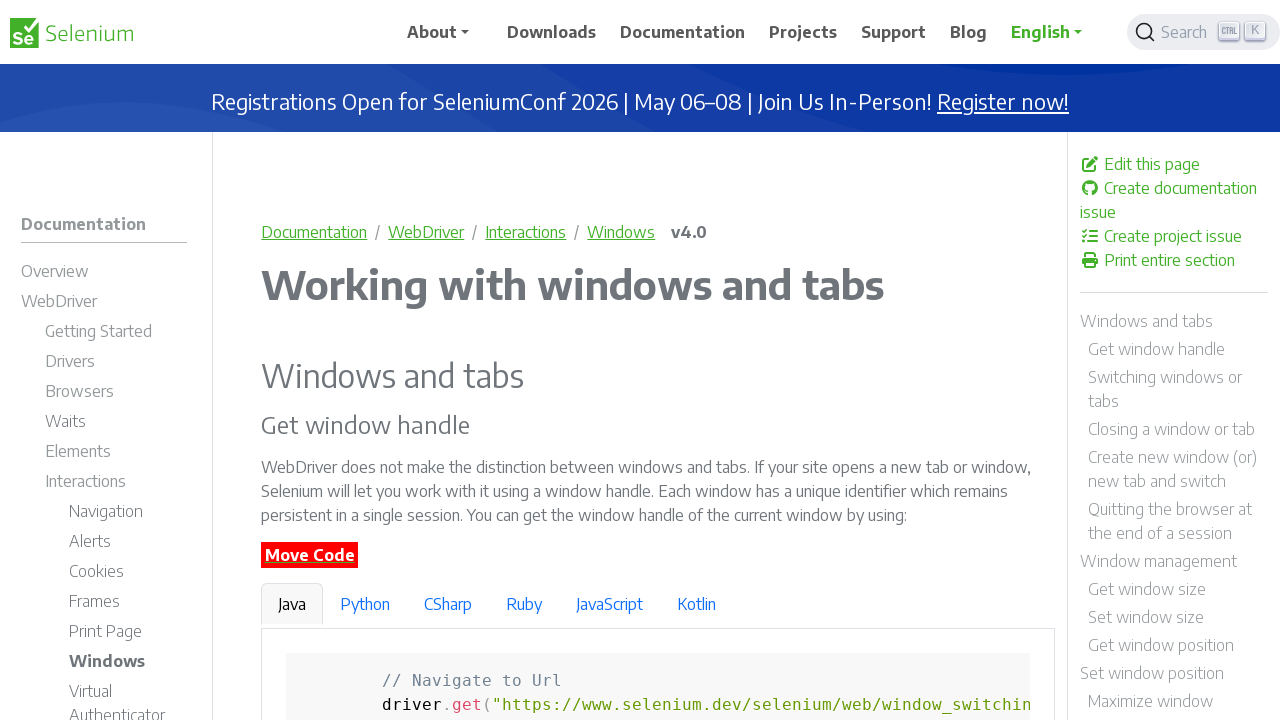